Tests the product cart functionality on Demoblaze e-commerce site by selecting a product, adding it to cart, navigating to cart, and removing the item from cart

Starting URL: https://demoblaze.com/index.html

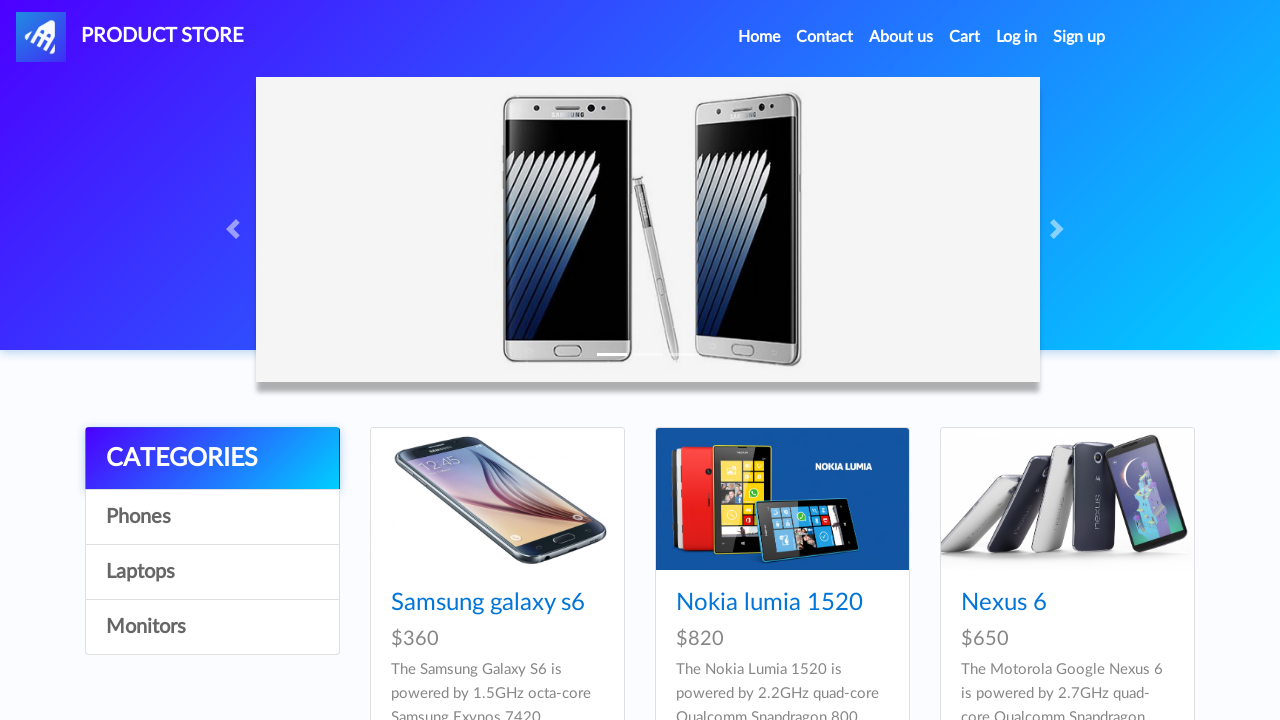

Clicked on first product from product listing at (488, 603) on xpath=//*[@id='tbodyid']/div[1]/div/div/h4/a
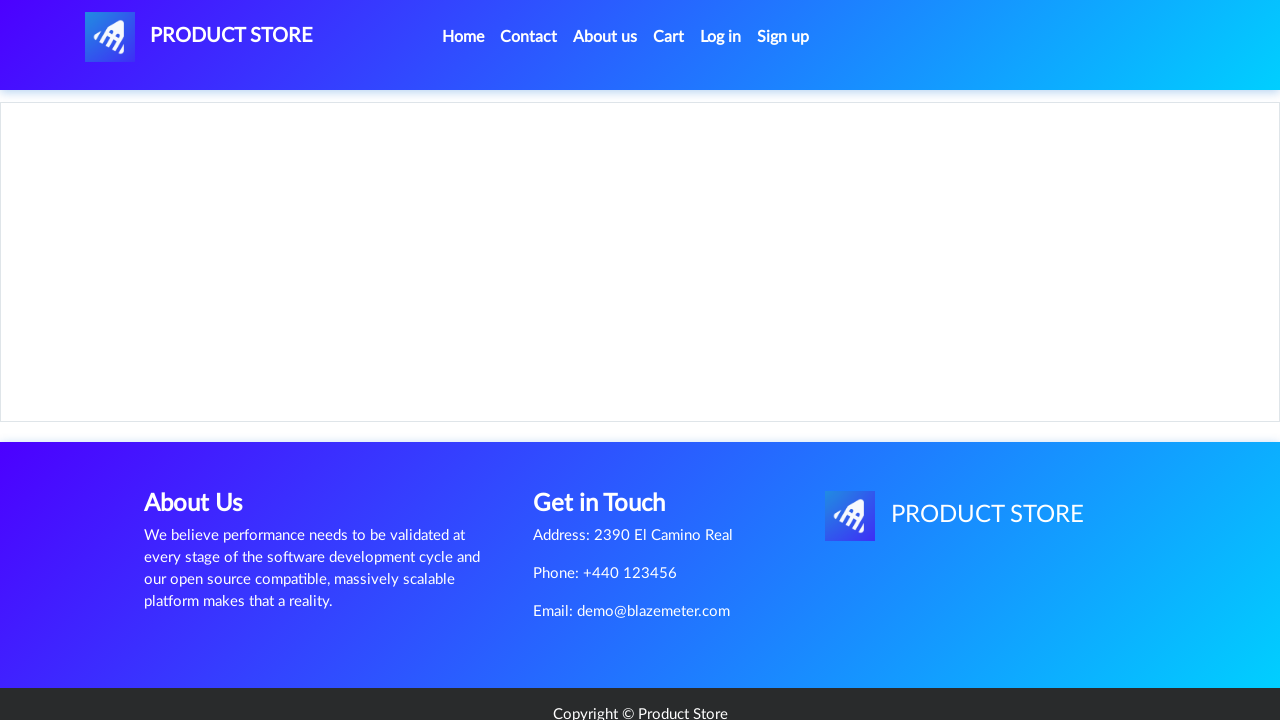

Product page loaded - Add to Cart button appeared
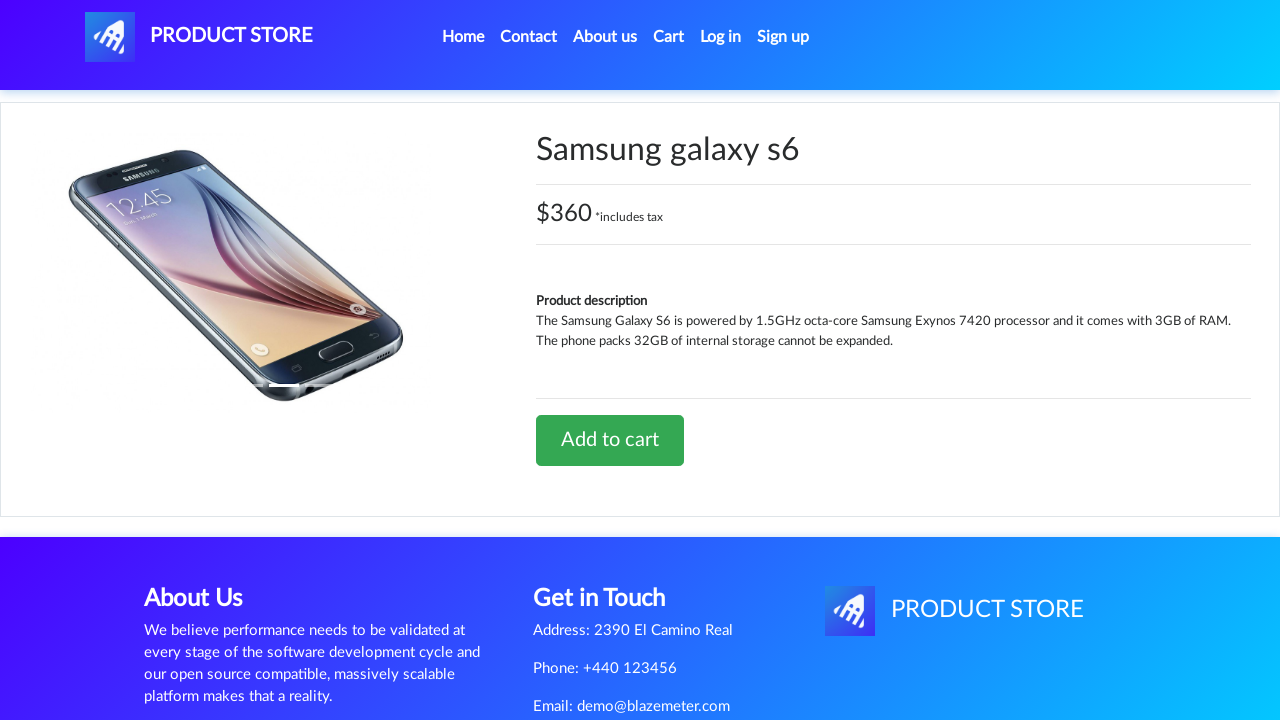

Clicked Add to Cart button at (610, 440) on xpath=//*[@id='tbodyid']/div[2]/div/a
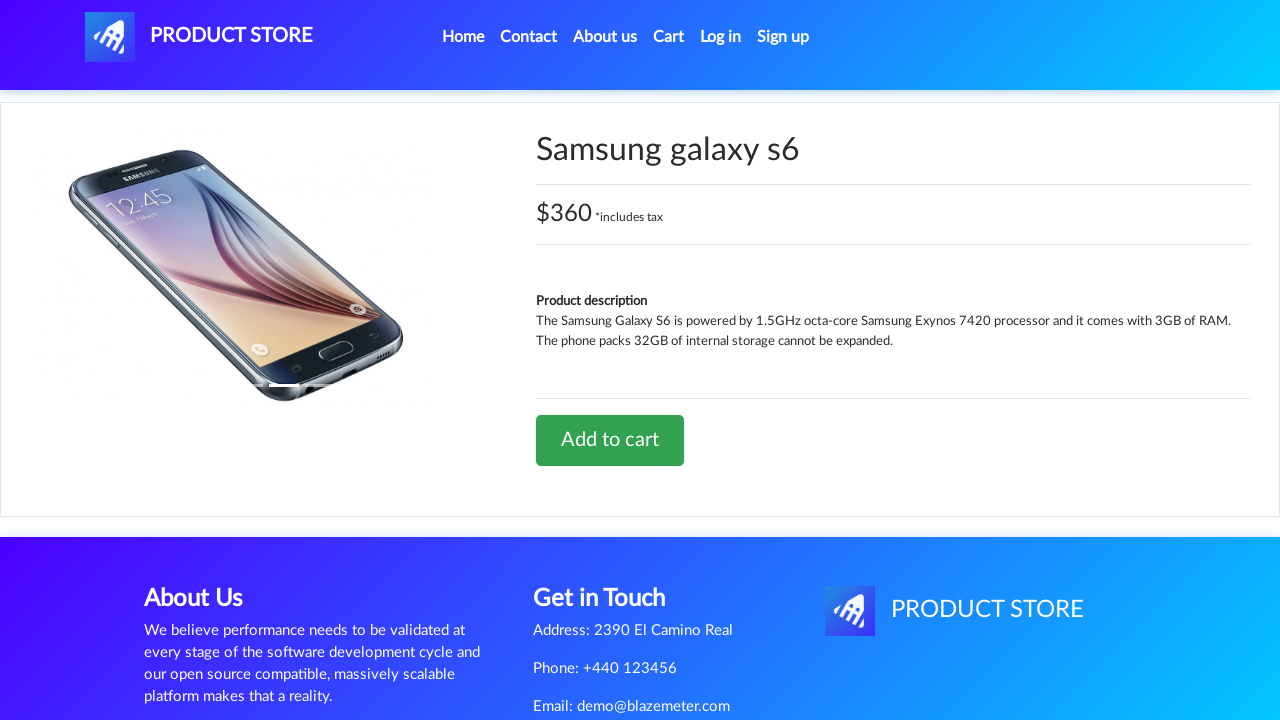

Waited for alert to appear after adding to cart
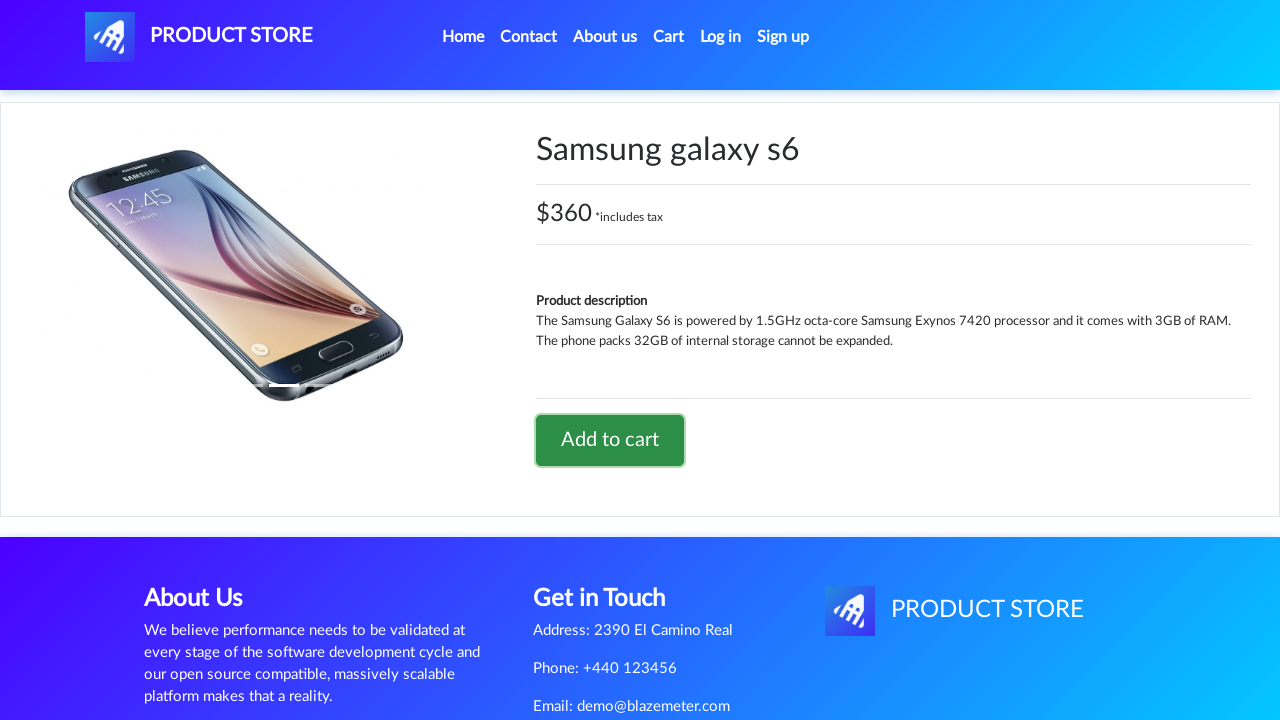

Accepted alert dialog confirming item added to cart
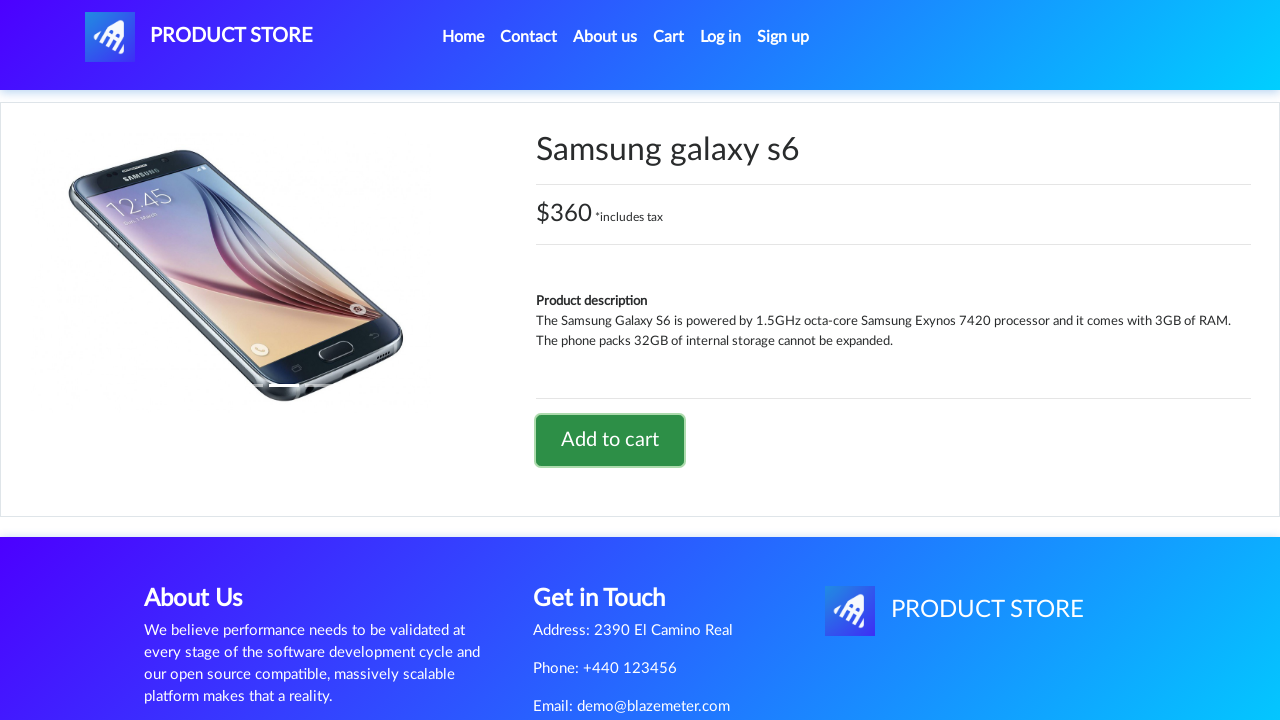

Clicked on cart button to navigate to cart at (669, 37) on #cartur
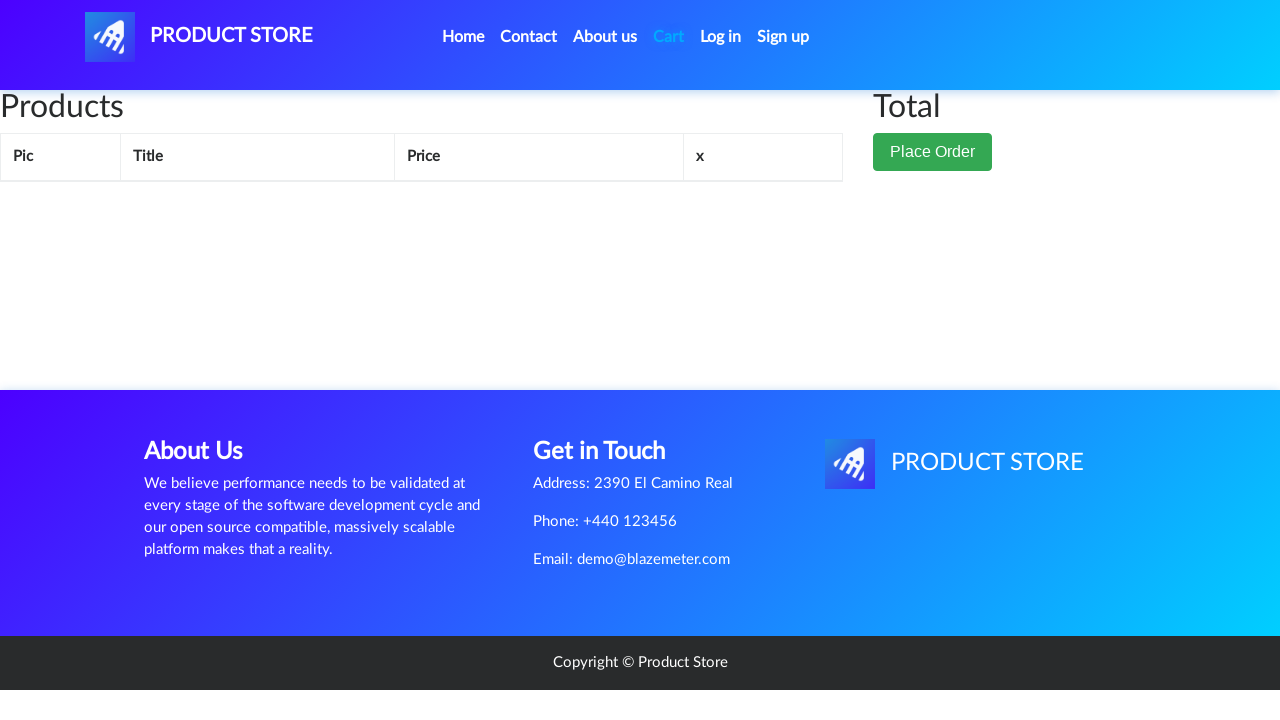

Cart page loaded - Delete button appeared
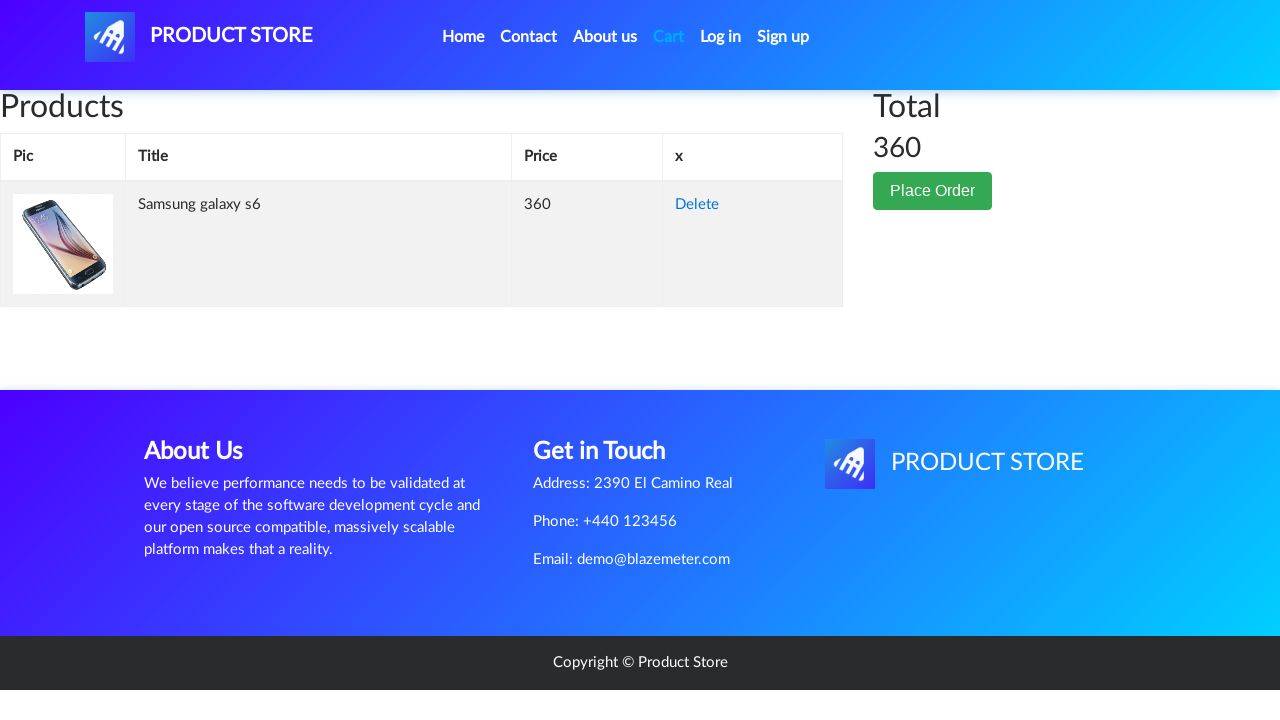

Clicked Delete button to remove item from cart at (697, 205) on xpath=//*[@id='tbodyid']/tr/td[4]/a
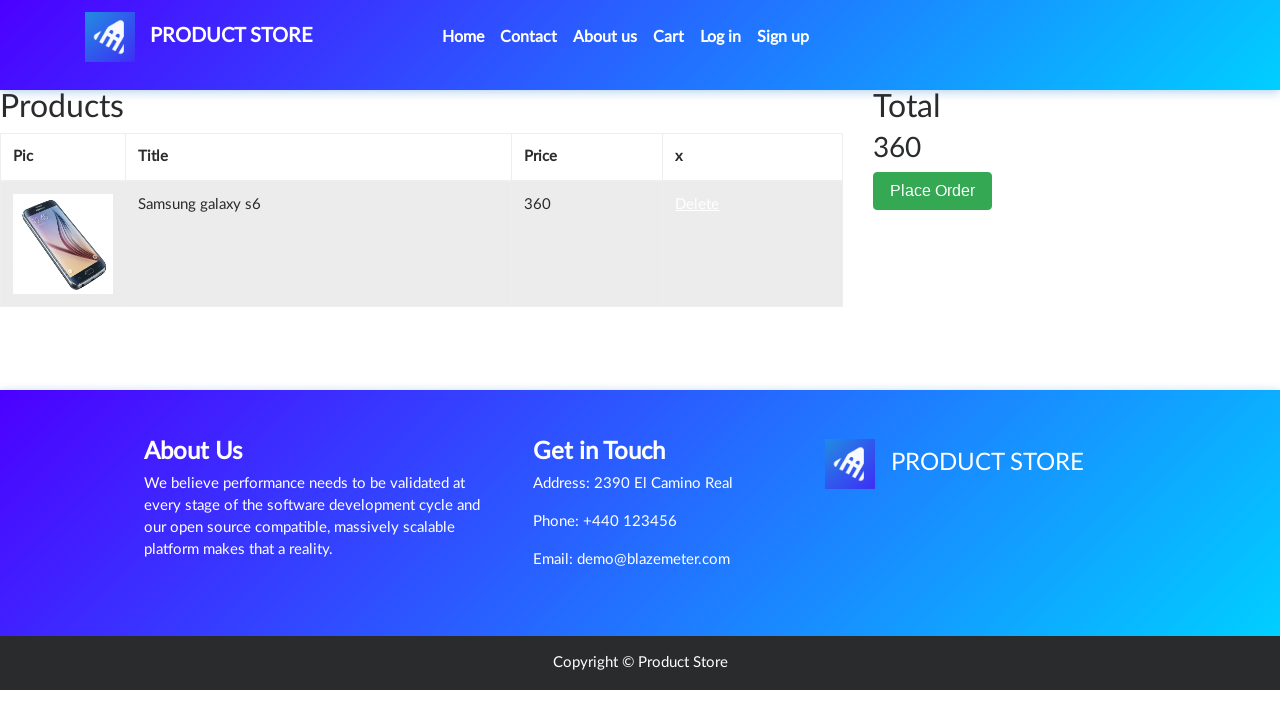

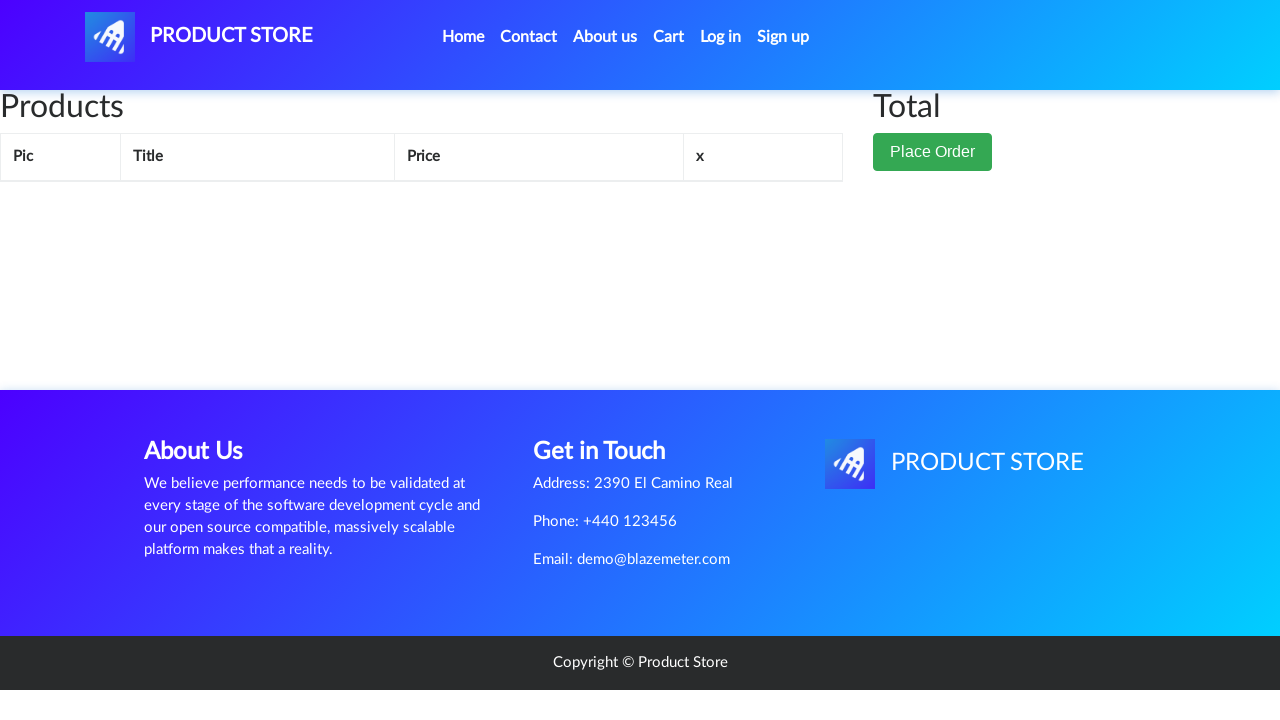